Tests JavaScript confirm dialog by clicking a button that triggers a confirm dialog, dismissing it (Cancel), and verifying the result message.

Starting URL: https://the-internet.herokuapp.com/javascript_alerts

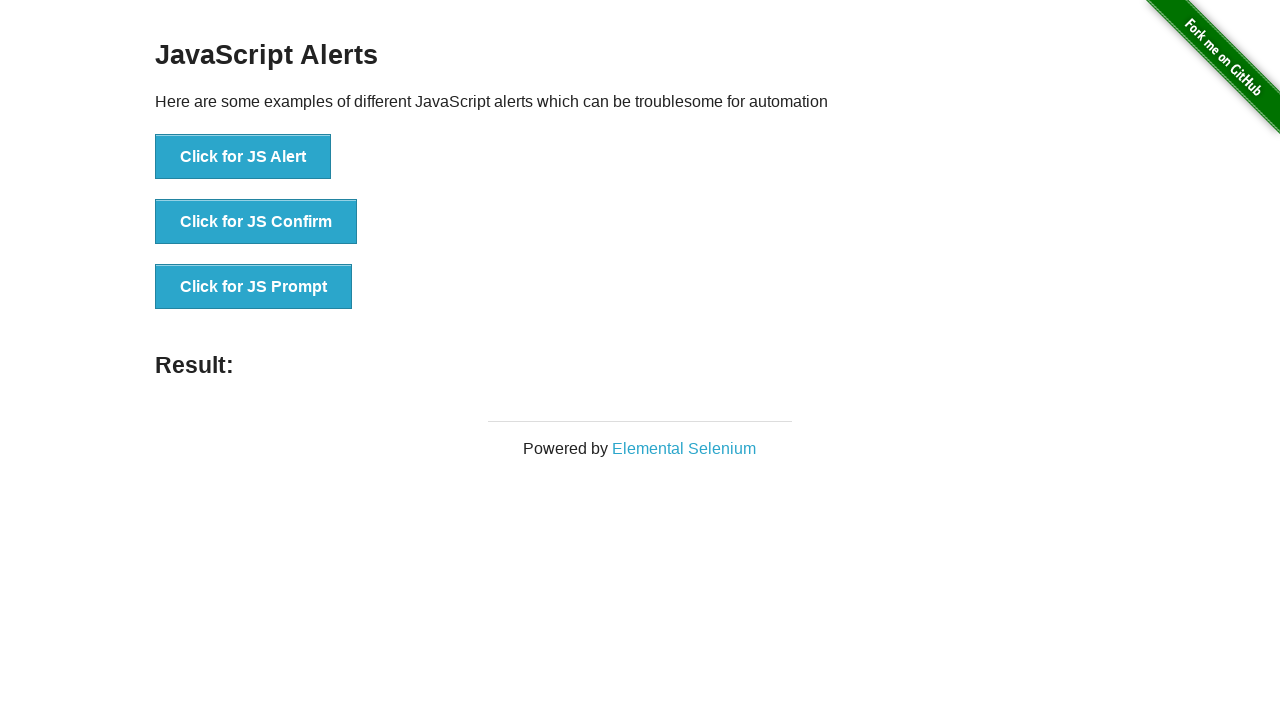

Set up dialog handler to dismiss confirm dialog
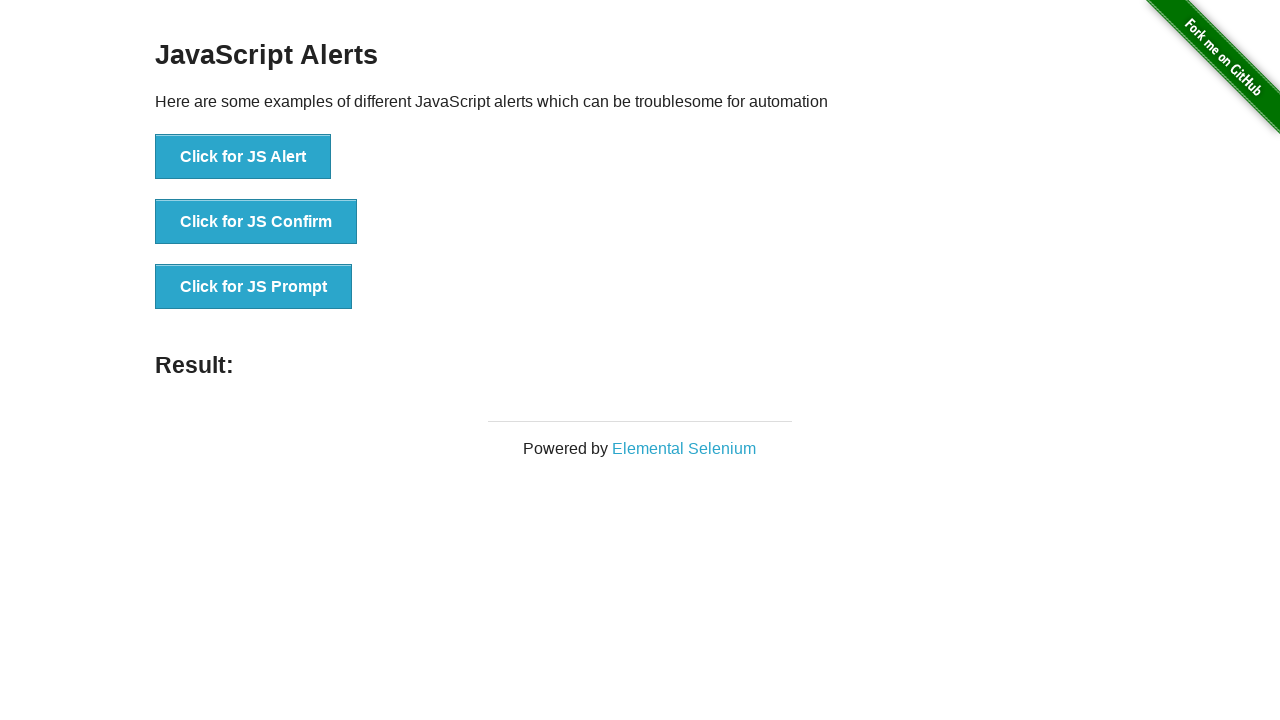

Clicked 'Click for JS Confirm' button to trigger confirm dialog at (256, 222) on xpath=//*[text()='Click for JS Confirm']
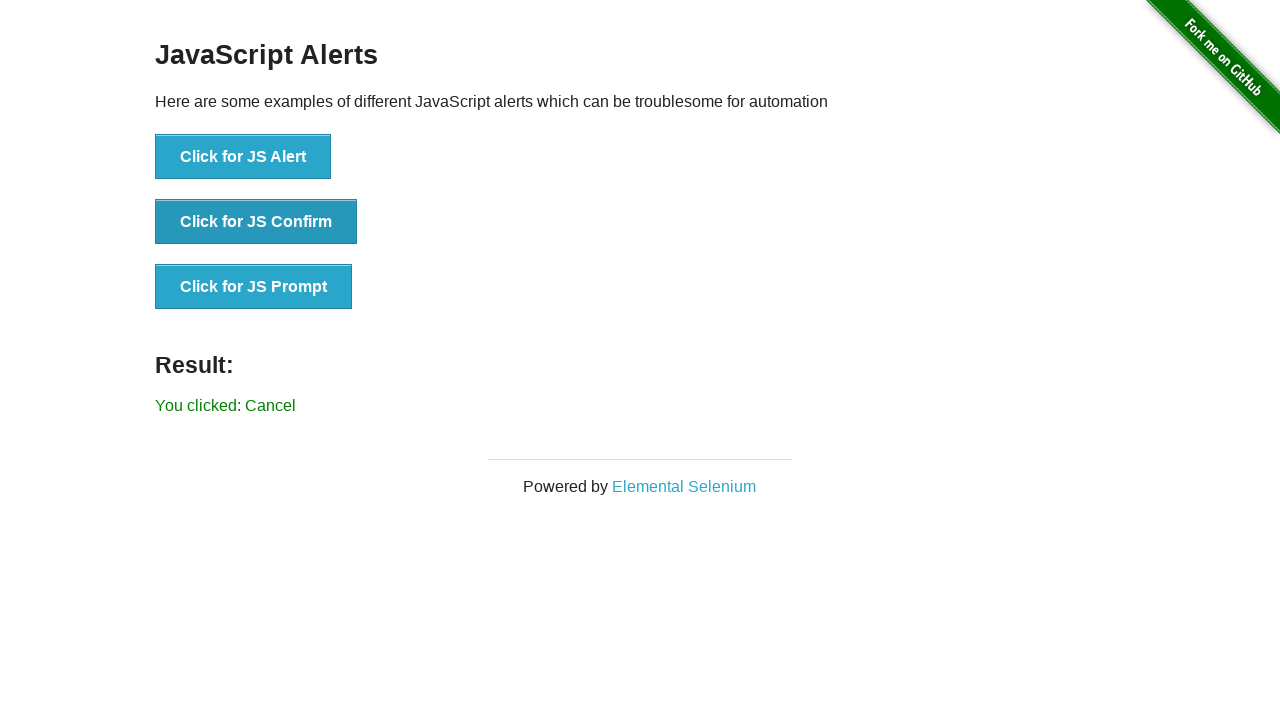

Confirmed that result message displays 'You clicked: Cancel' after dismissing dialog
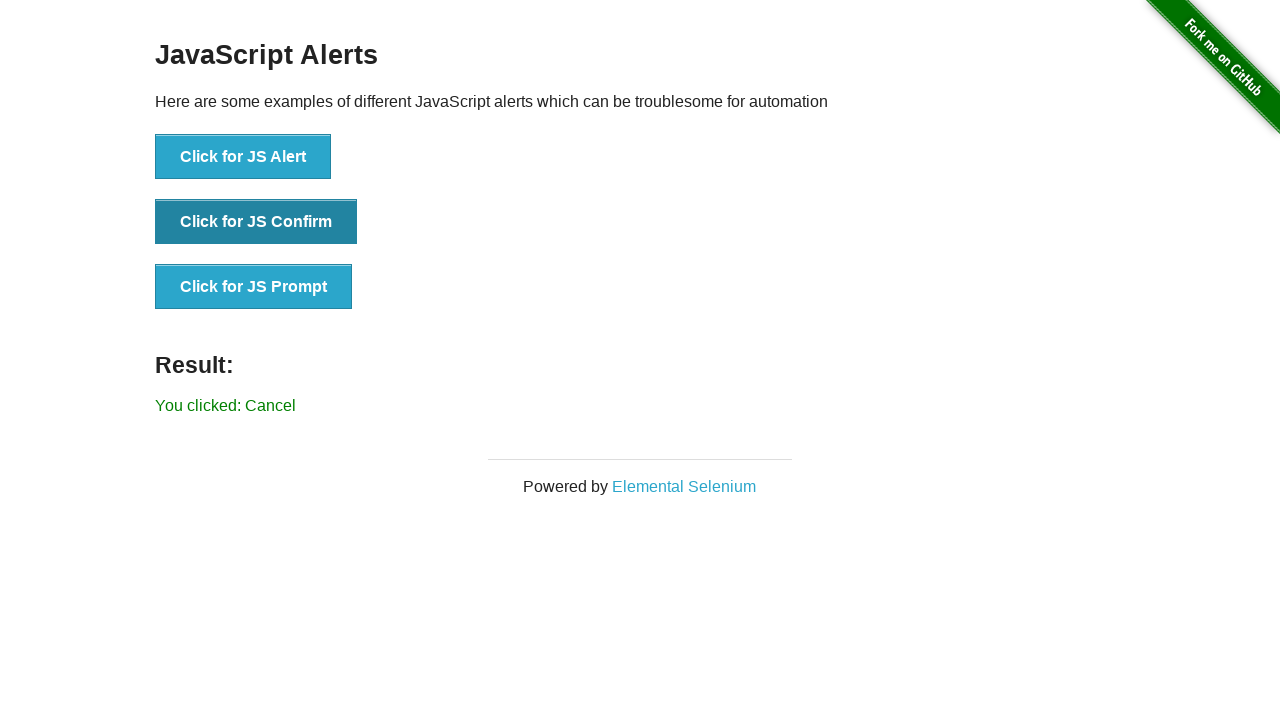

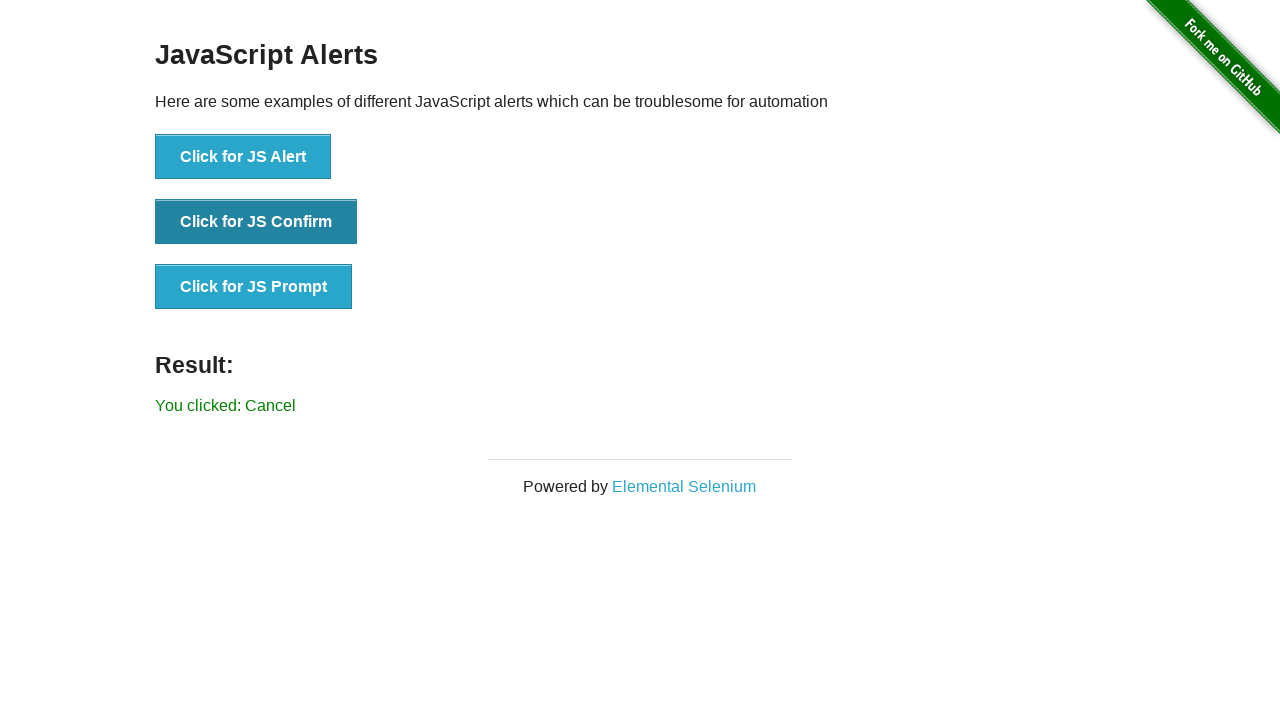